Tests window switching functionality by opening a new tab and switching between windows

Starting URL: https://formy-project.herokuapp.com/switch-window

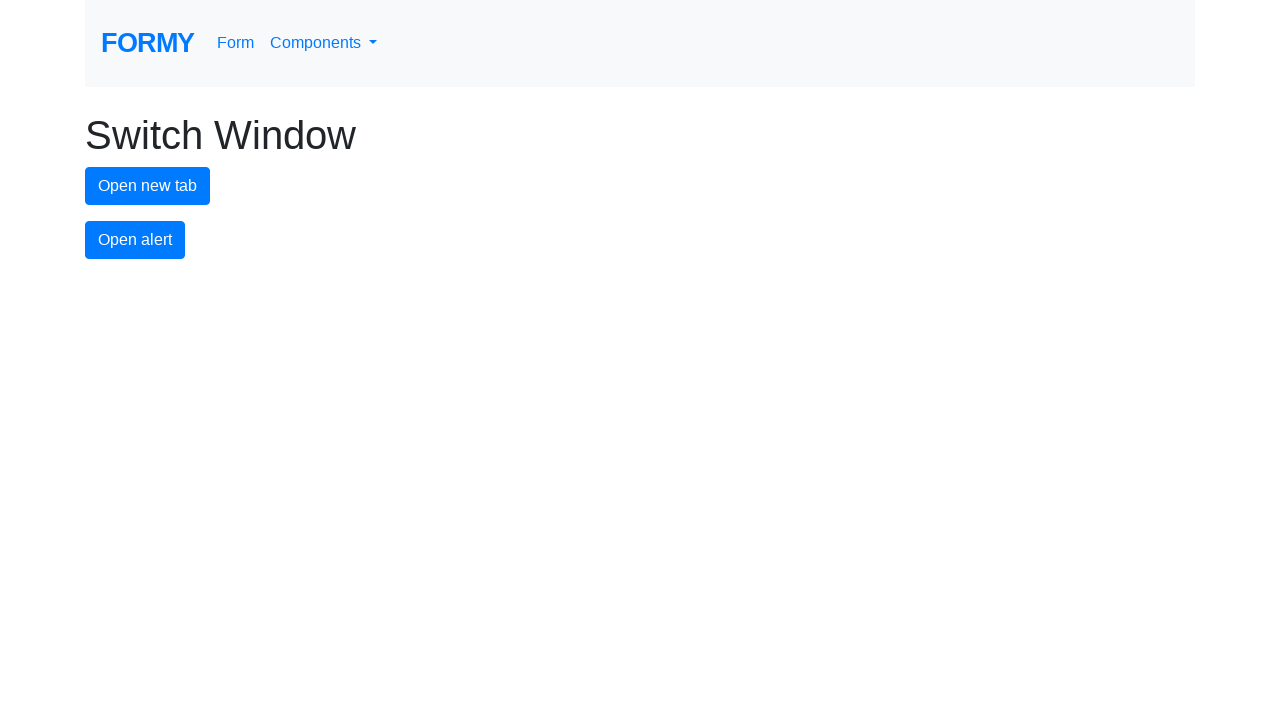

Navigated to switch-window test page
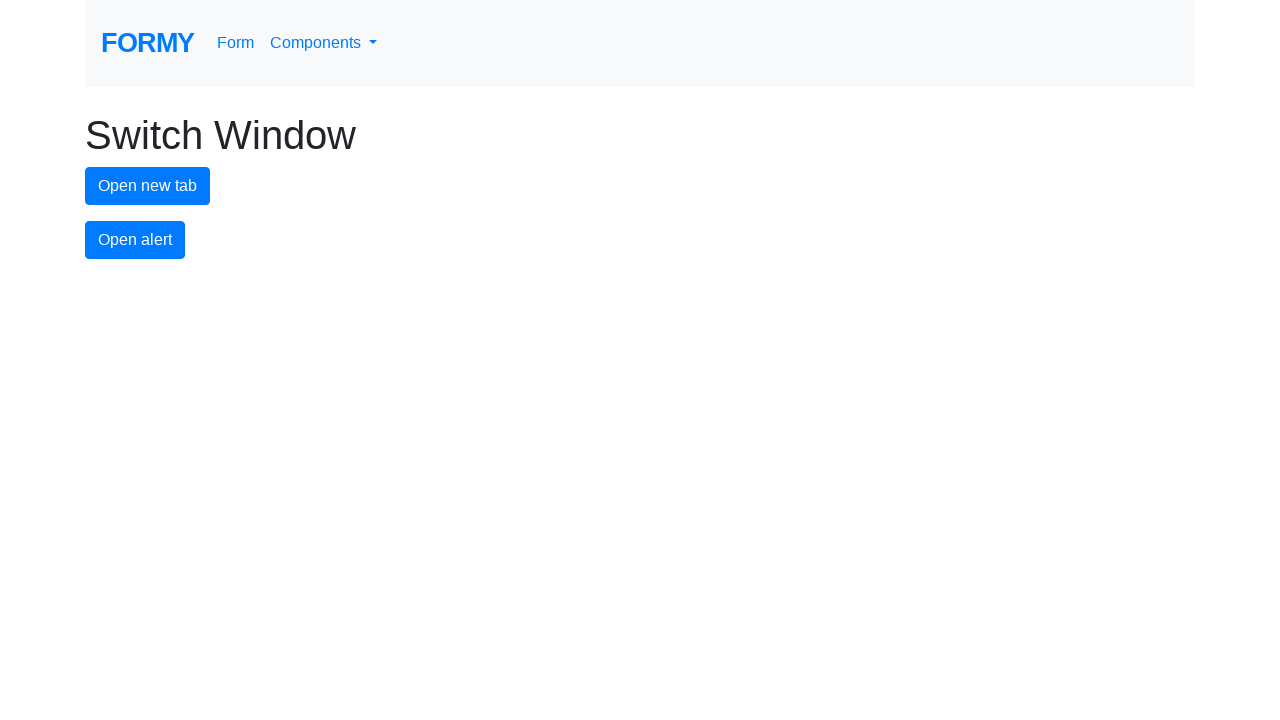

Clicked button to open new tab at (148, 186) on #new-tab-button
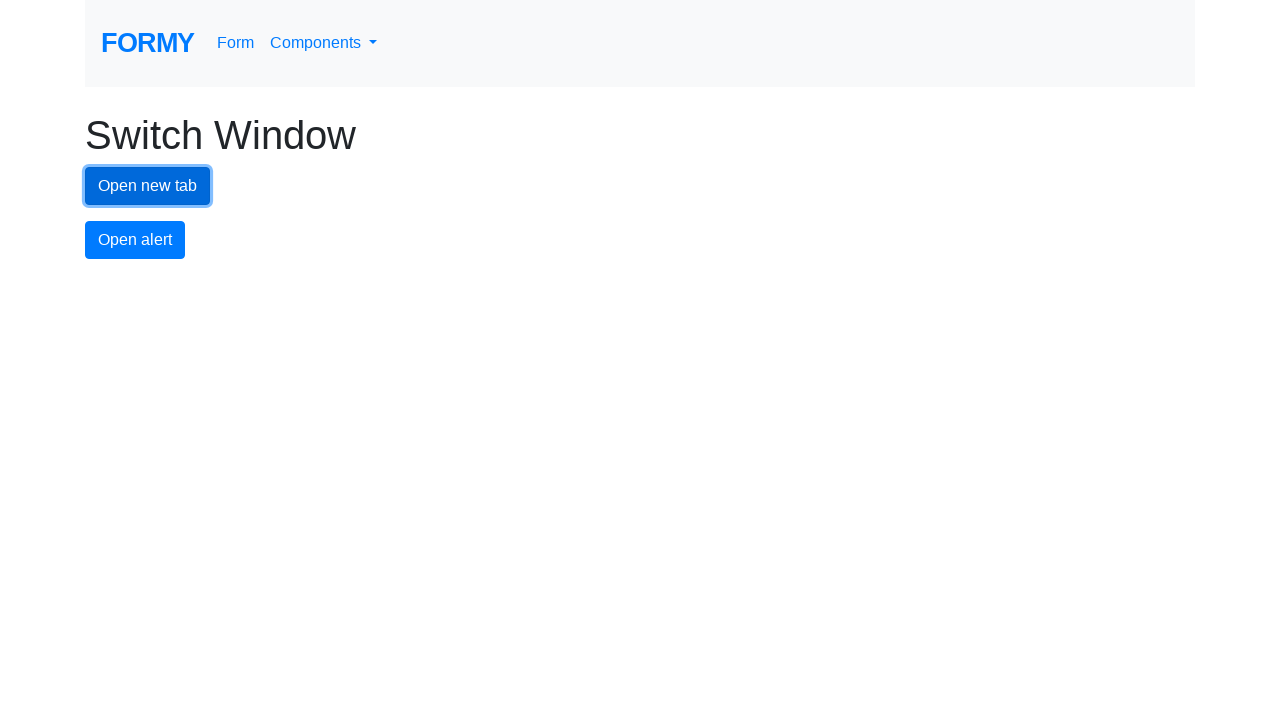

New tab/window opened and captured
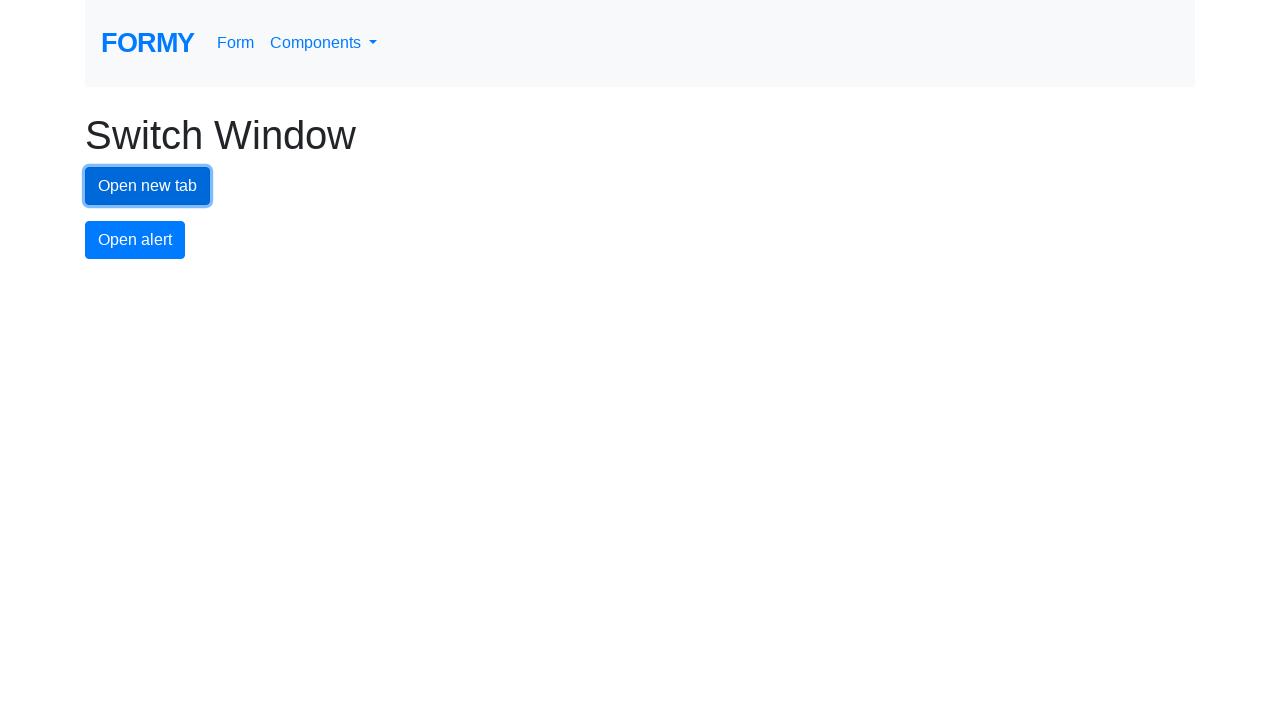

Switched back to original page
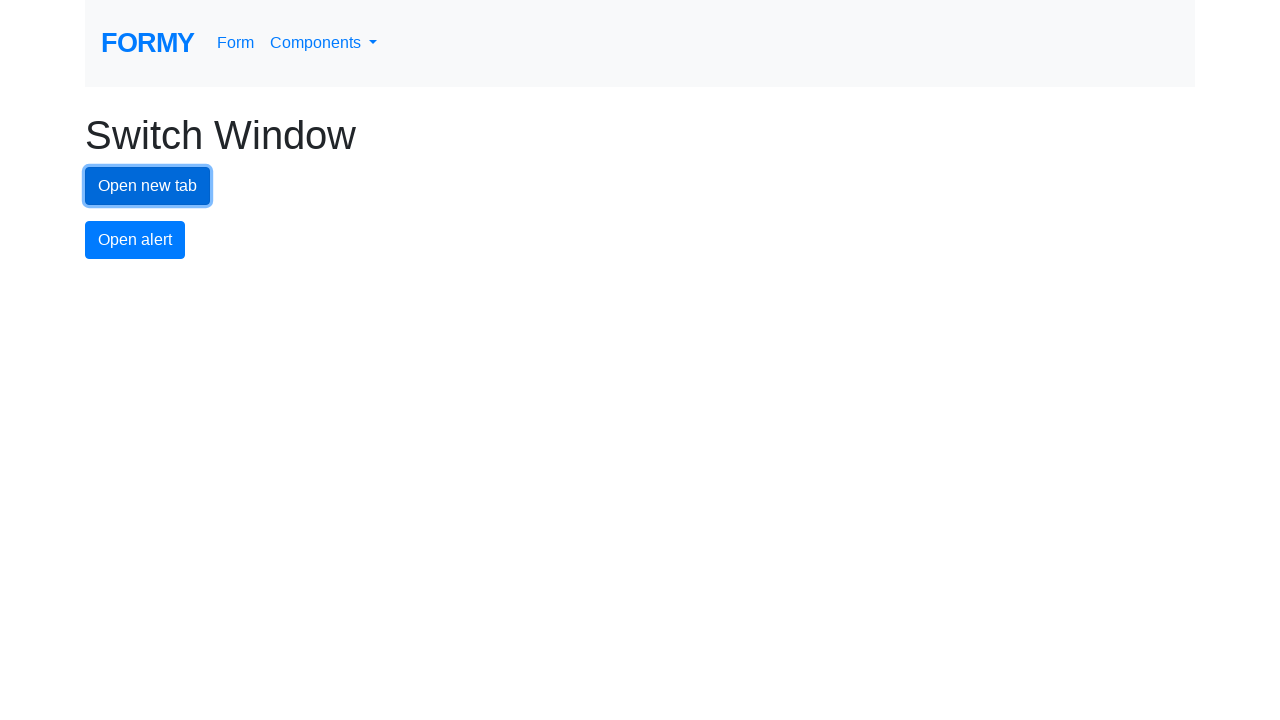

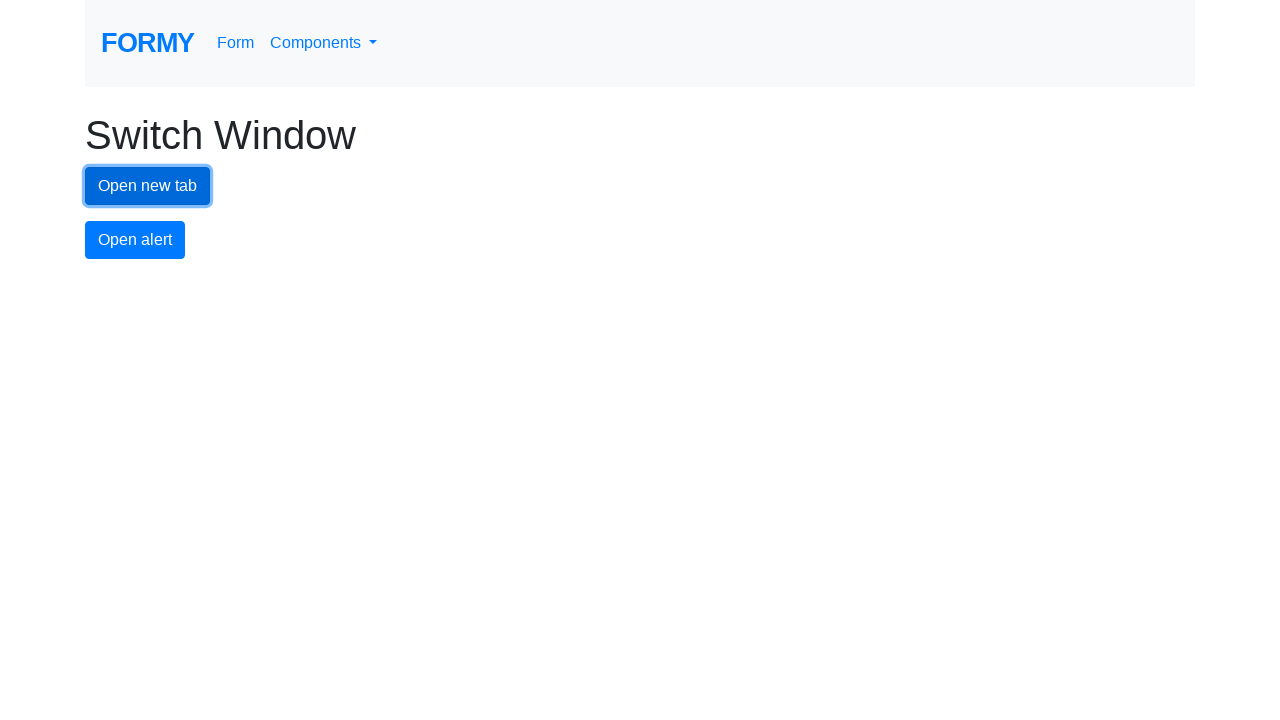